Tests dropdown/select menu functionality by locating a select element and verifying its options are accessible

Starting URL: https://demoqa.com/select-menu

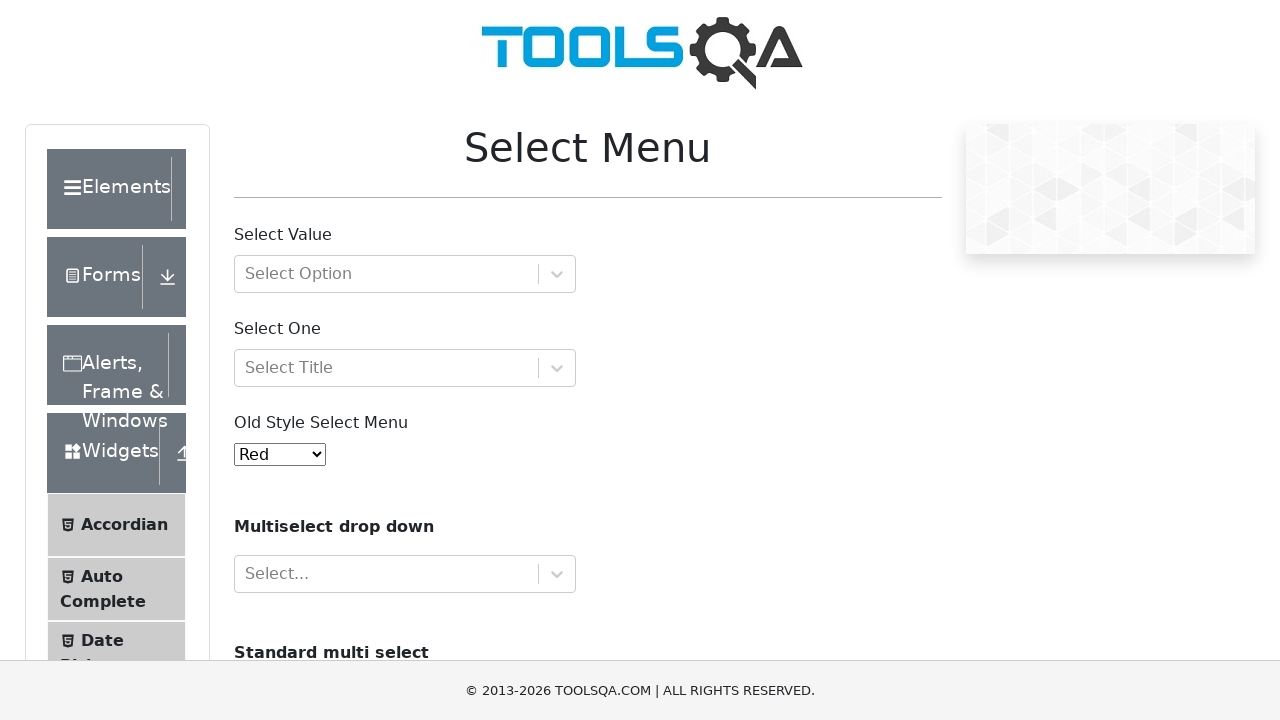

Waited for #oldSelectMenu dropdown to be visible
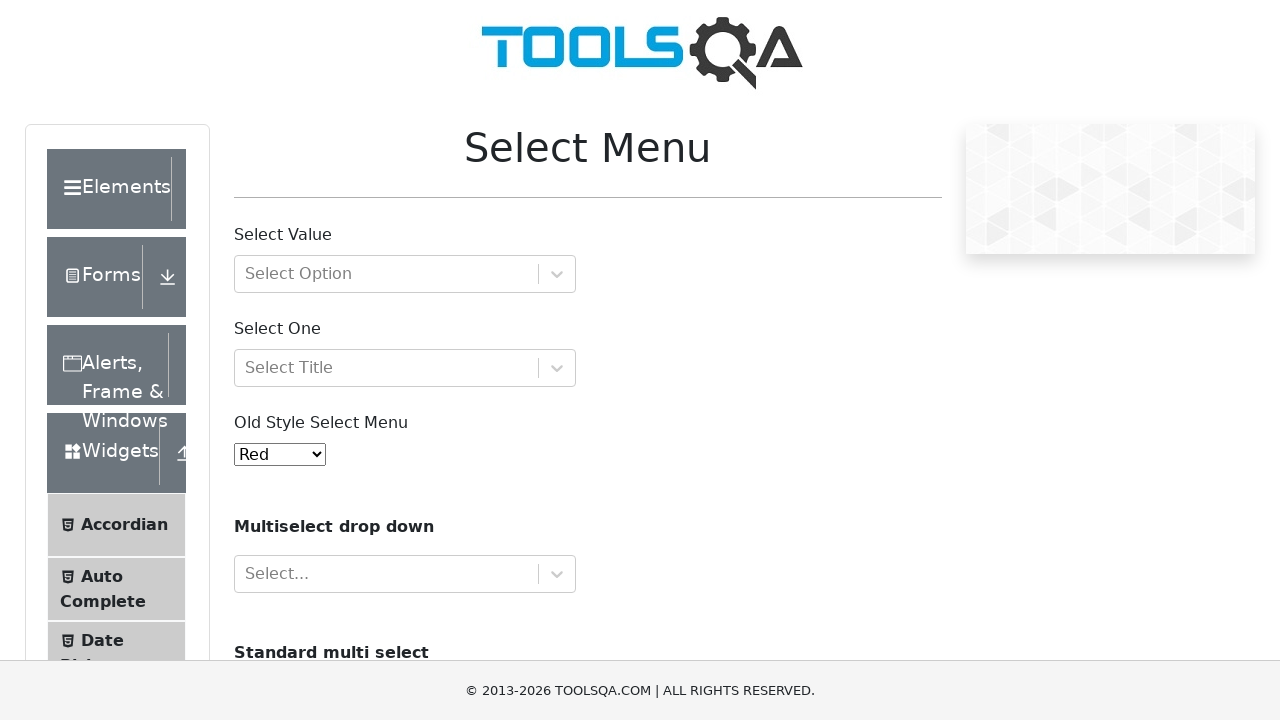

Located #oldSelectMenu select element
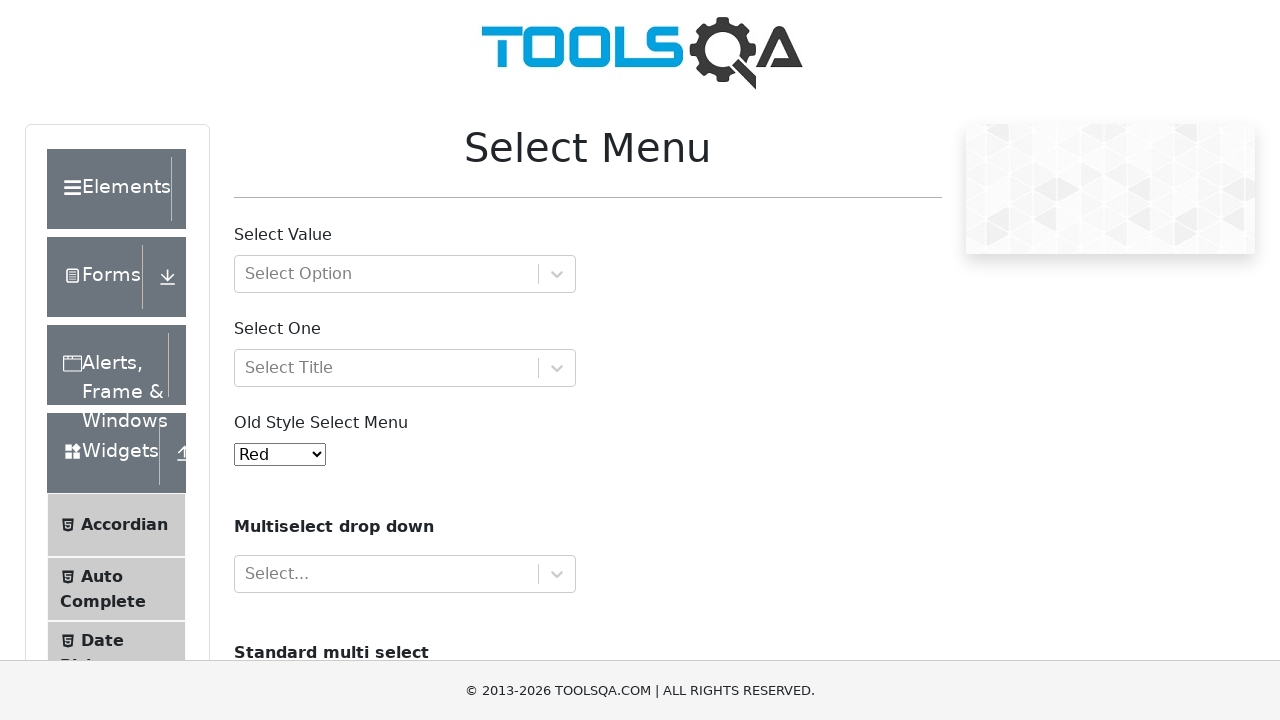

Selected option with value='1' from dropdown on #oldSelectMenu
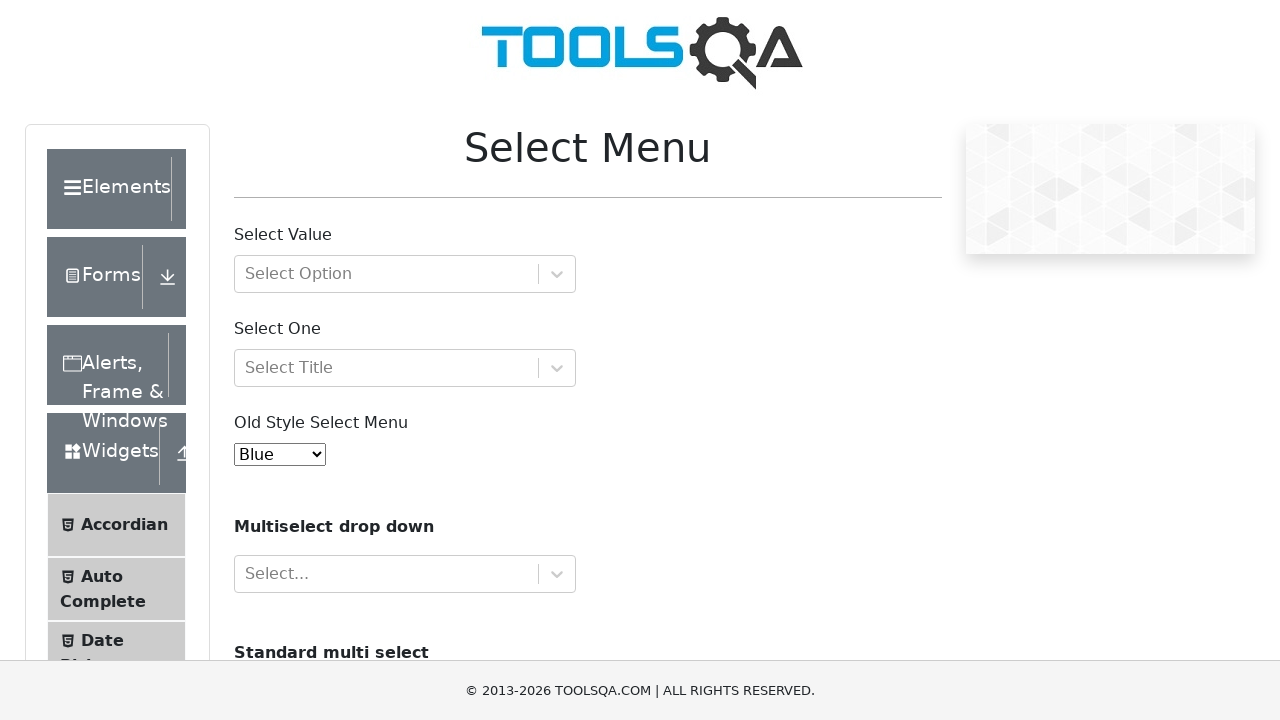

Selected option with label='White' from dropdown on #oldSelectMenu
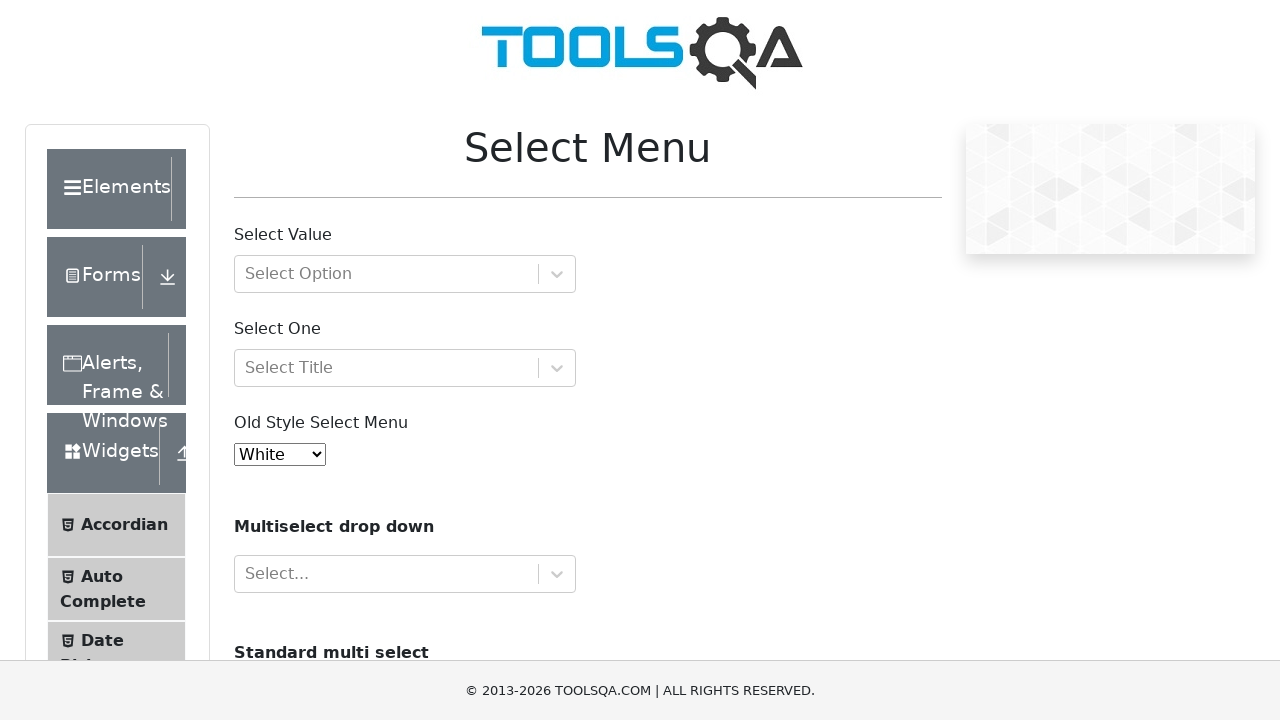

Selected option at index 4 (Purple) from dropdown on #oldSelectMenu
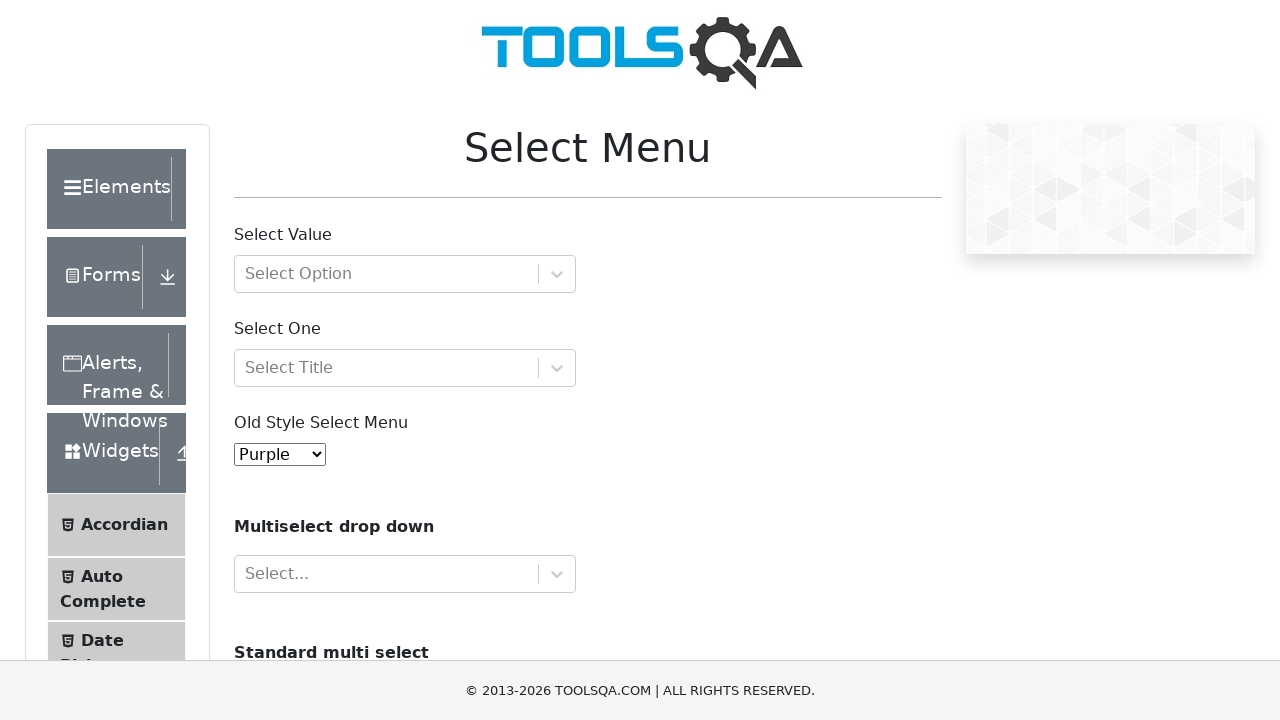

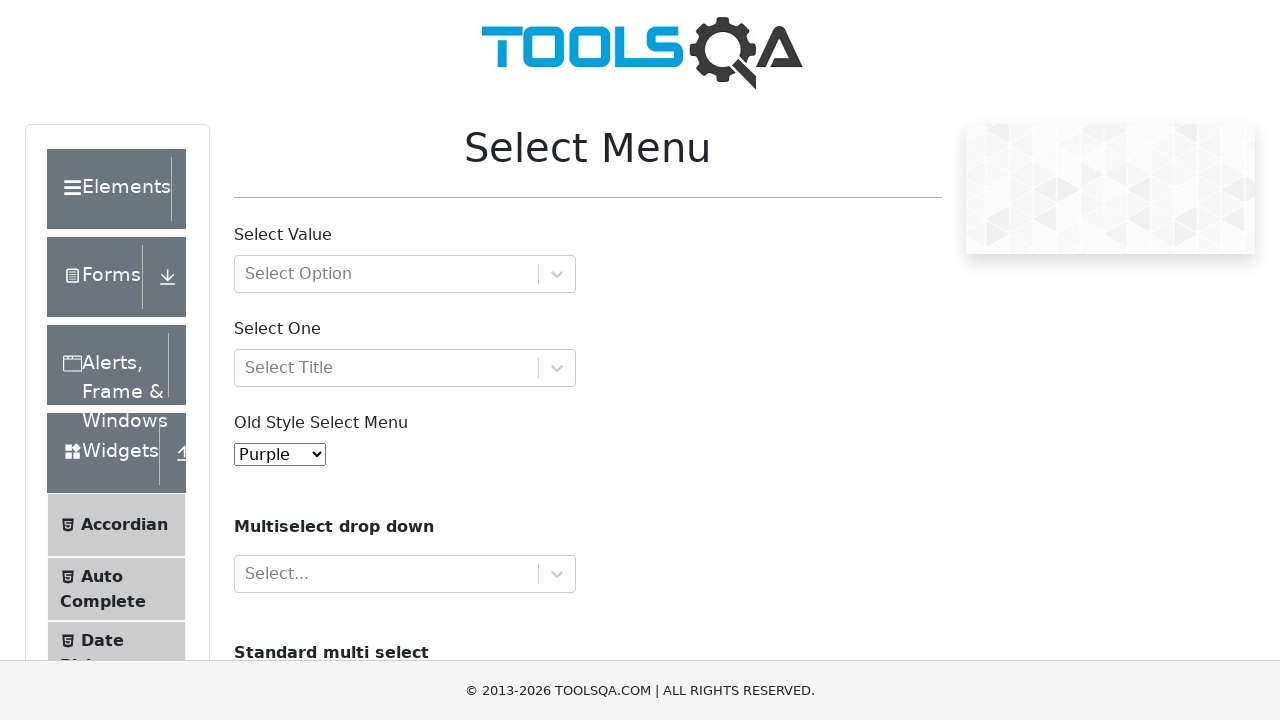